Tests returning a rented cat by entering ID 2 and verifying the cat is returned successfully

Starting URL: https://cs1632.appspot.com/

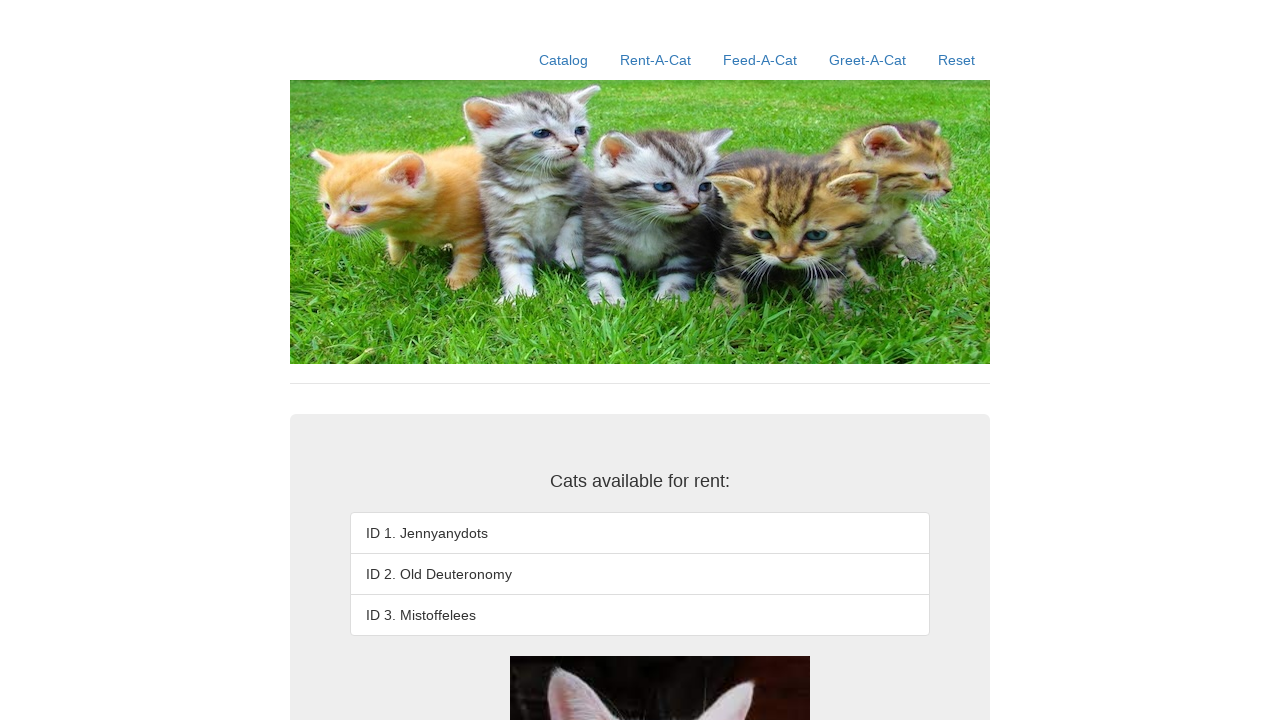

Set cookies to have cat 2 rented out
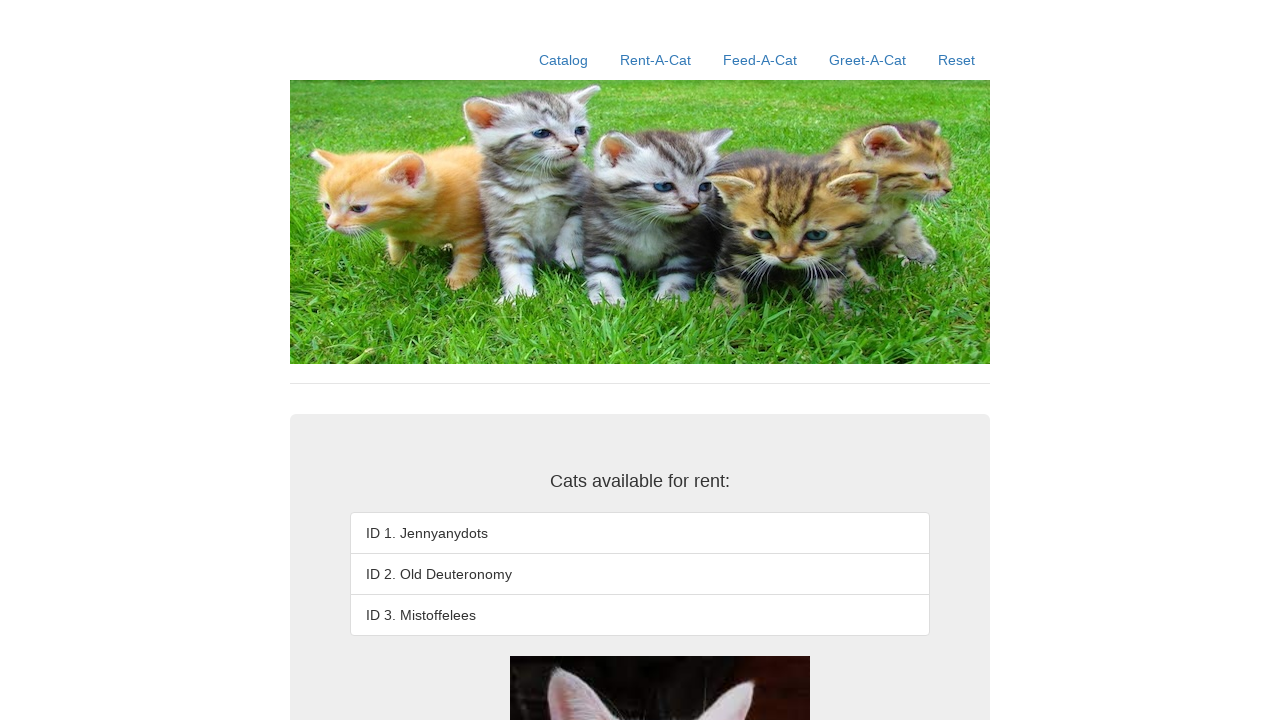

Clicked the rent-a-cat link at (656, 60) on xpath=//a[contains(@href, '/rent-a-cat')]
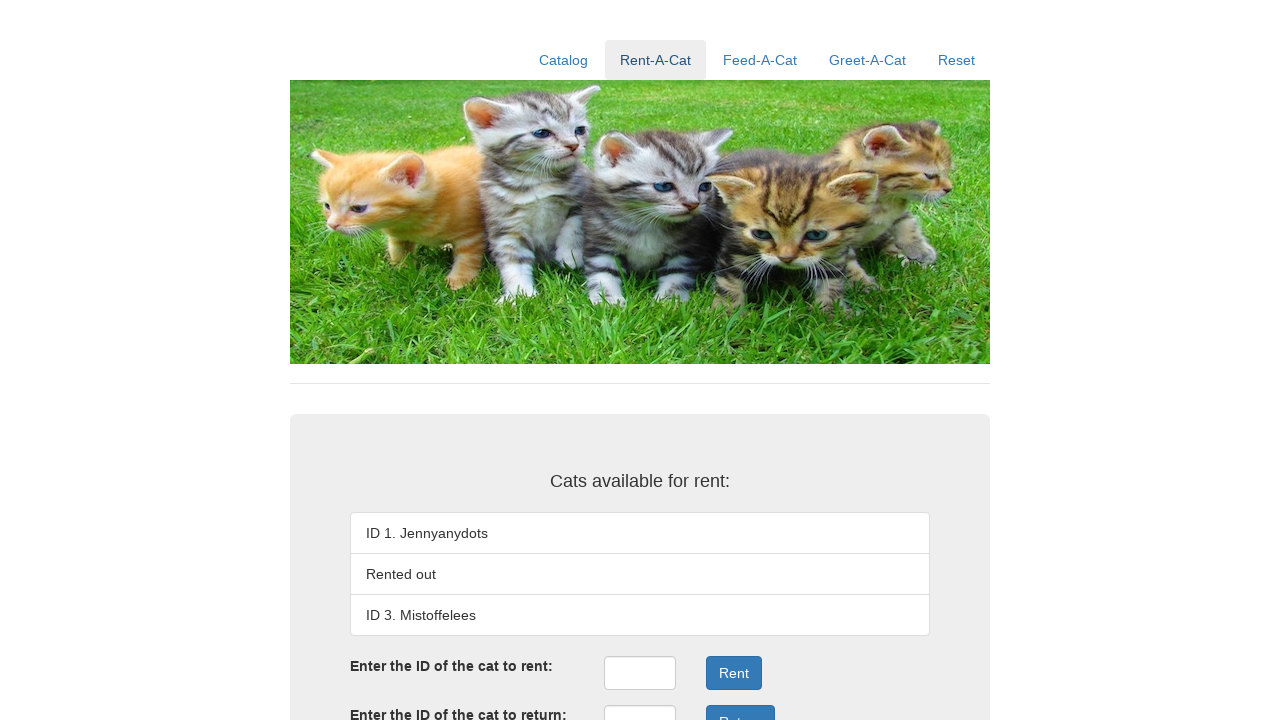

Clicked the return ID input field at (640, 703) on xpath=//input[@id='returnID']
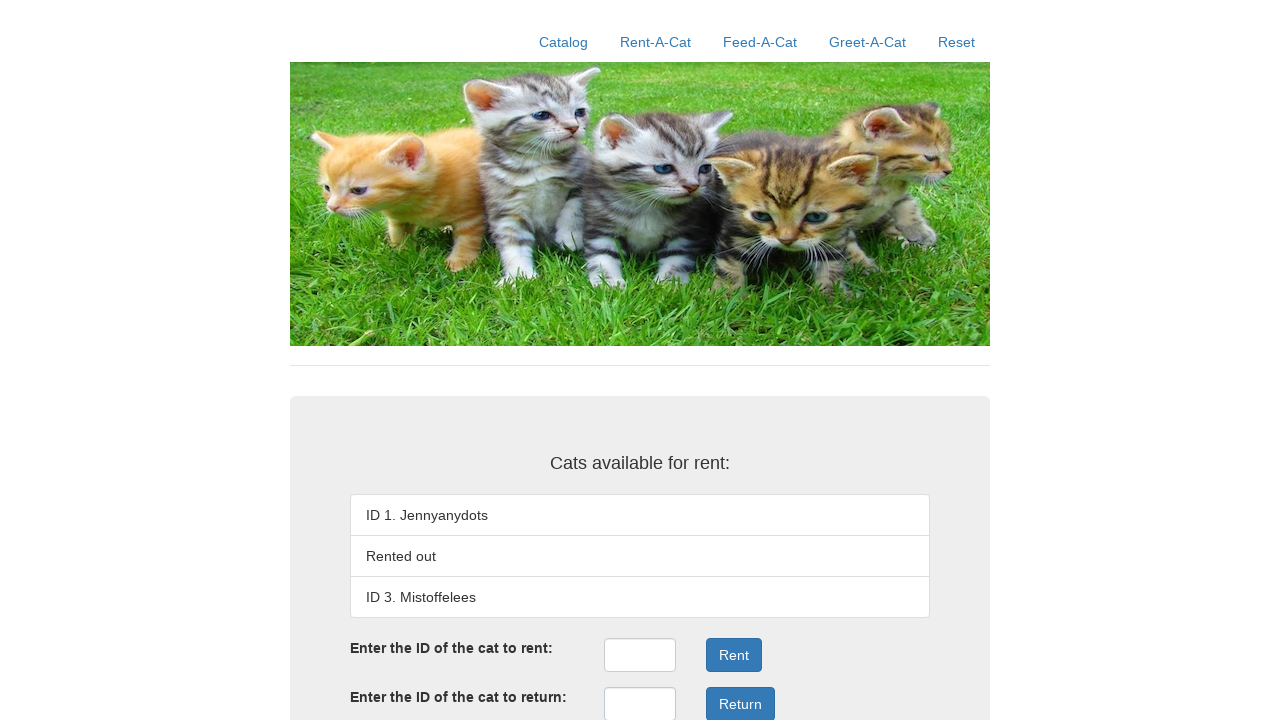

Filled return ID input with '2' on //input[@id='returnID']
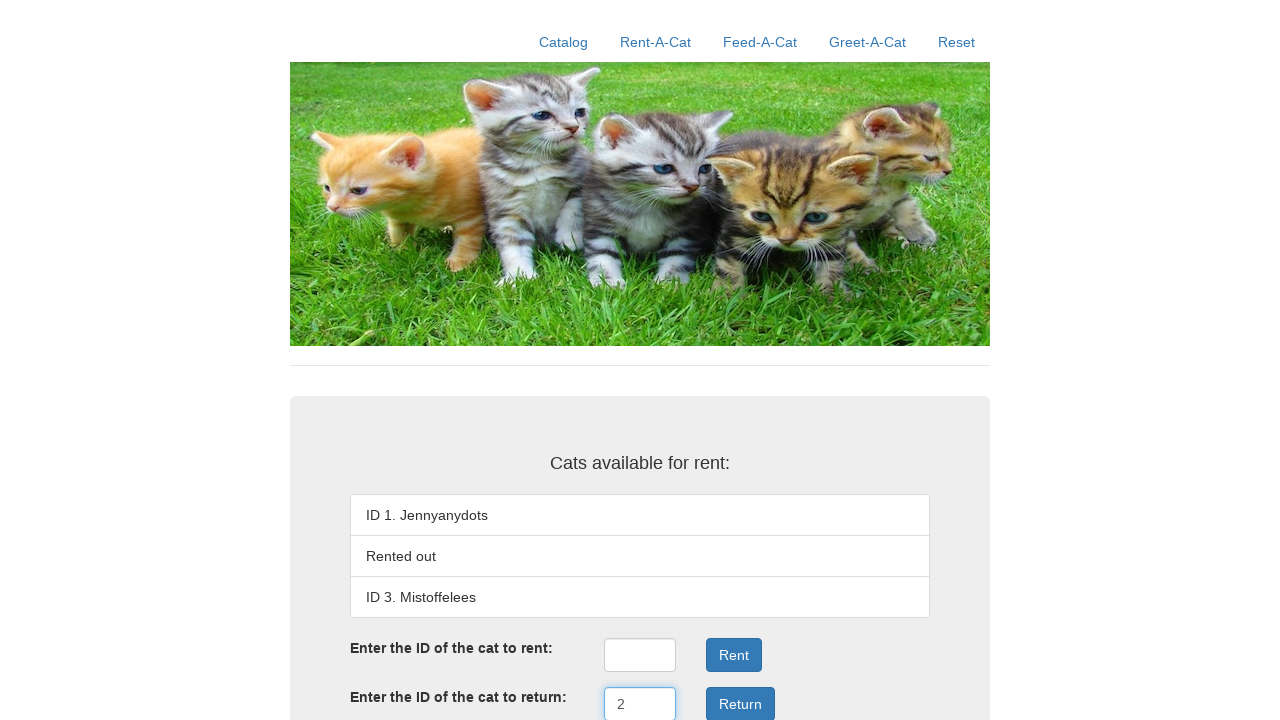

Clicked the Return button at (740, 703) on xpath=//button[contains(.,'Return')]
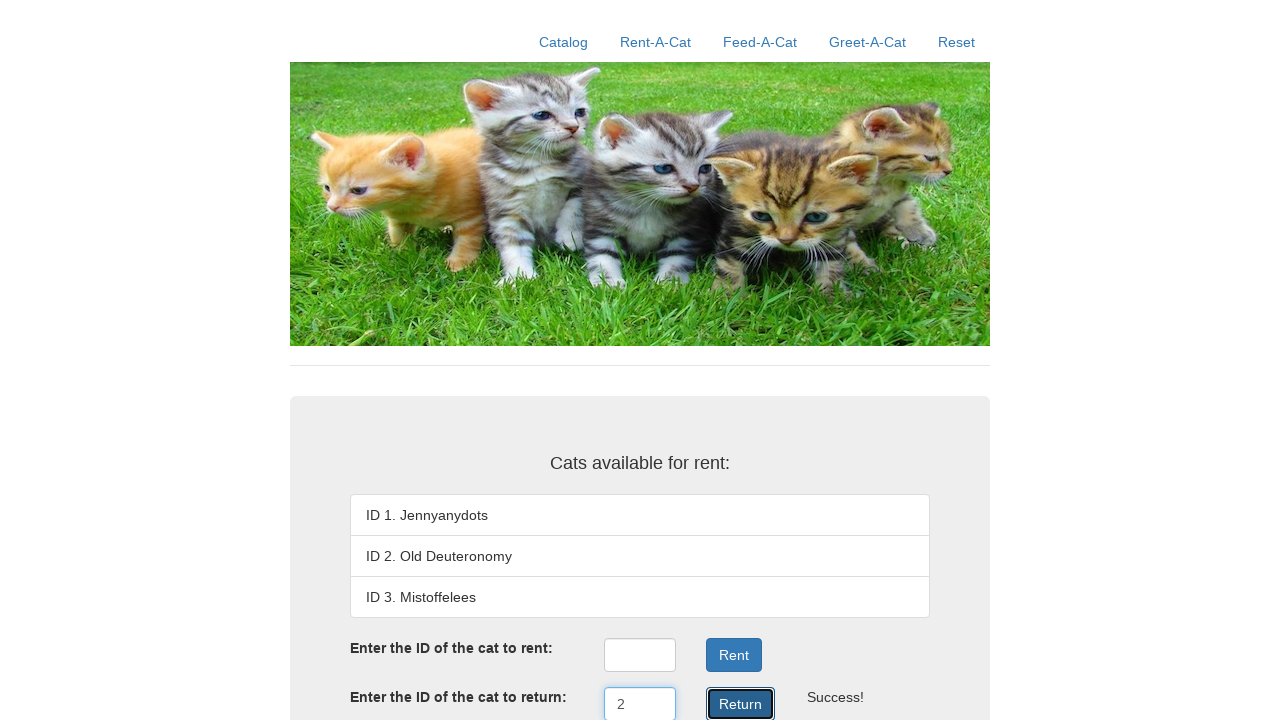

Verified cat 1 (Jennyanydots) is listed
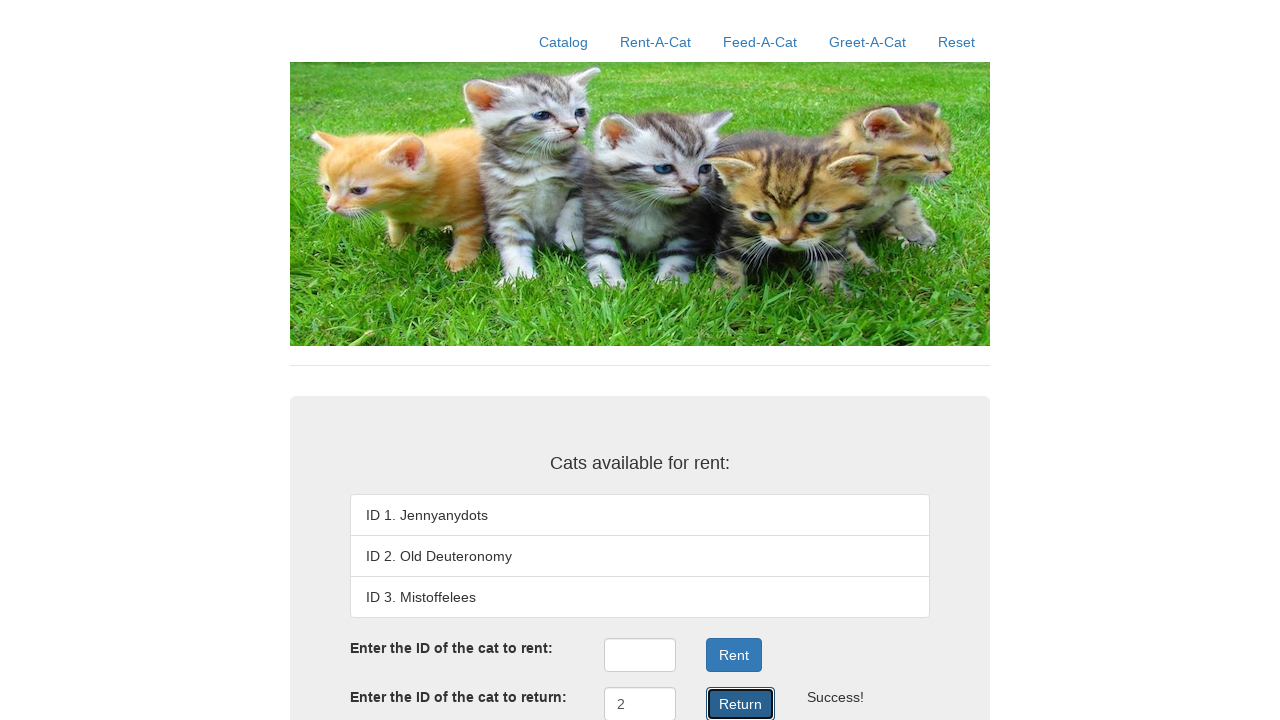

Verified cat 2 (Old Deuteronomy) is listed
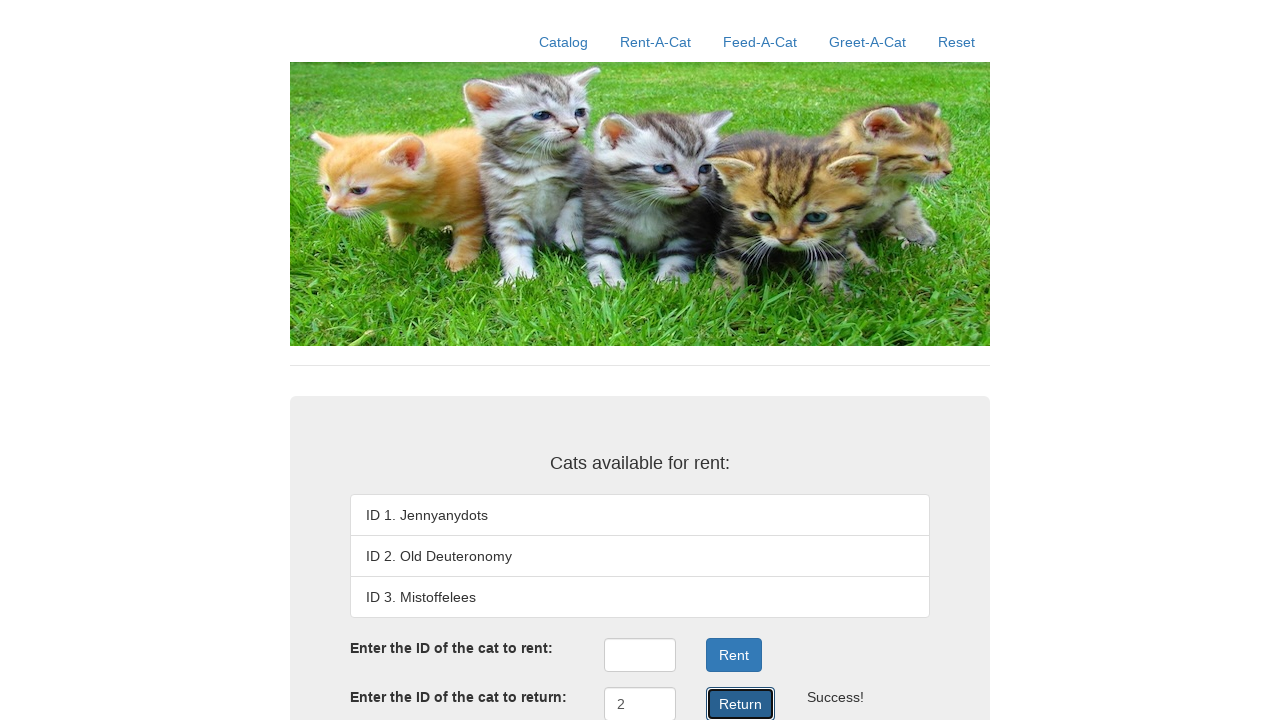

Verified cat 3 (Mistoffelees) is listed
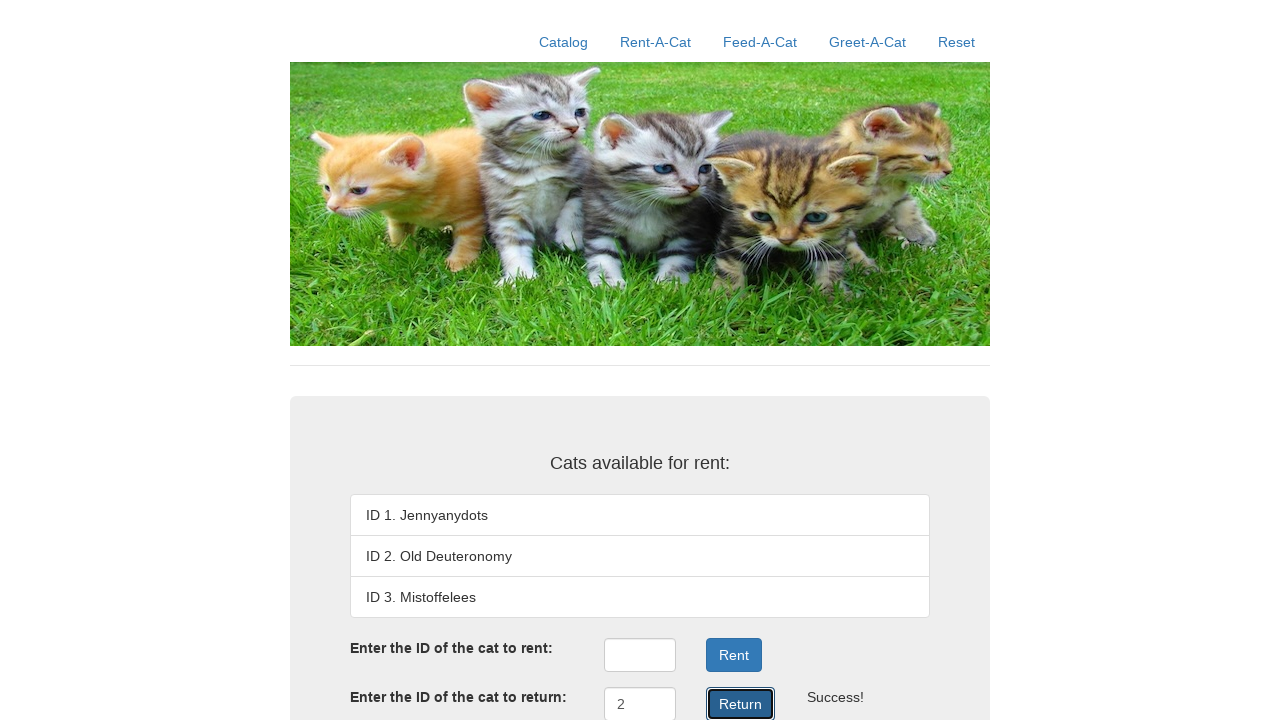

Verified success message appeared after returning cat 2
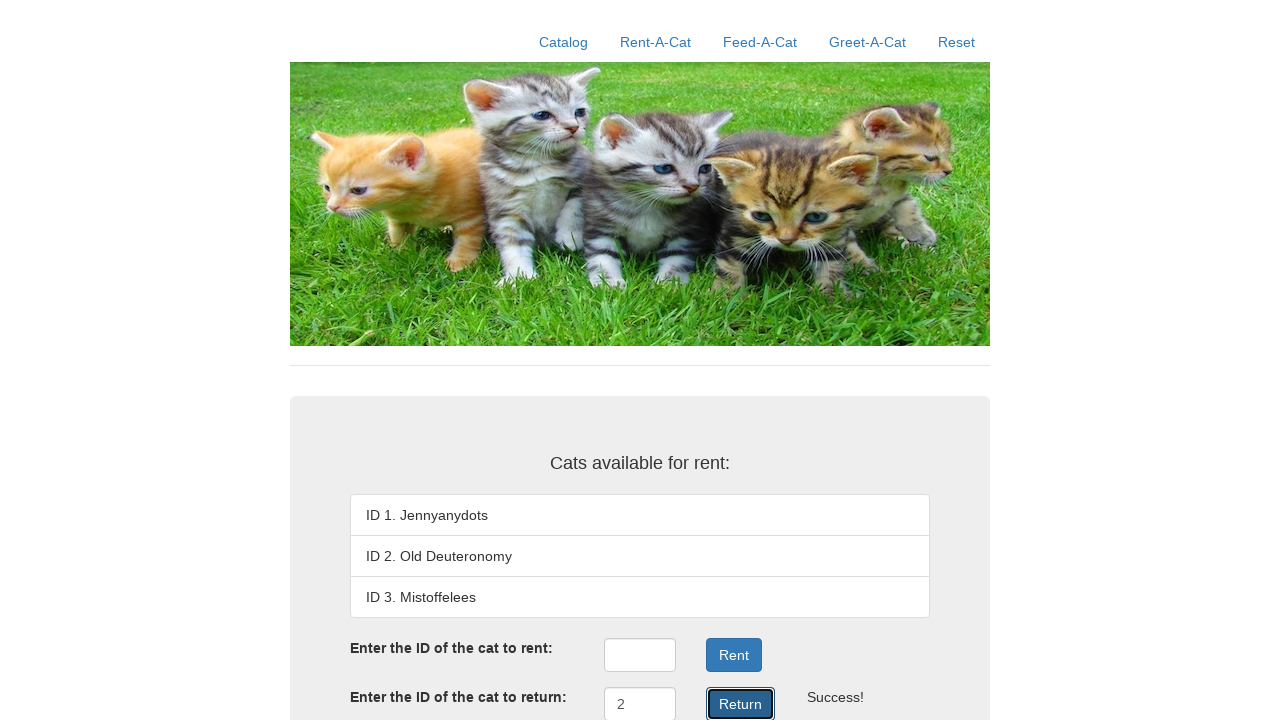

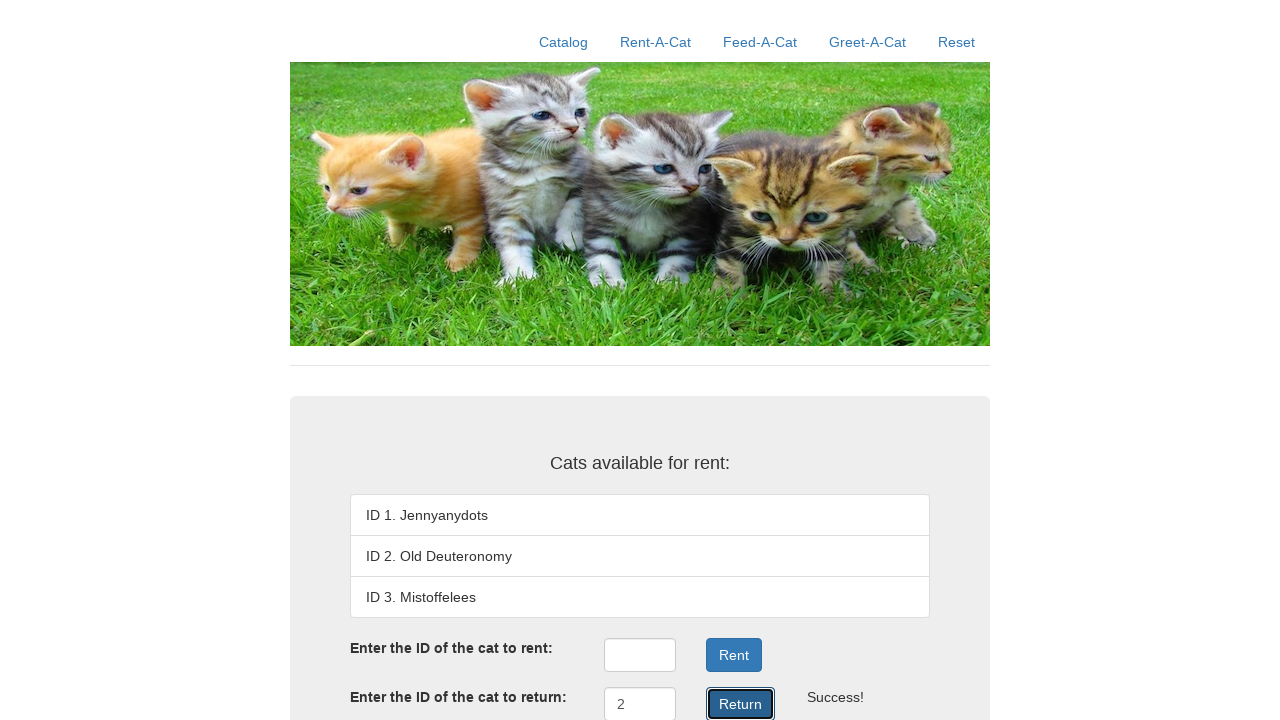